Tests filling a username field in a basic HTML form and submitting it, then verifies the submitted value is displayed correctly

Starting URL: https://testpages.eviltester.com/styled/basic-html-form-test.html

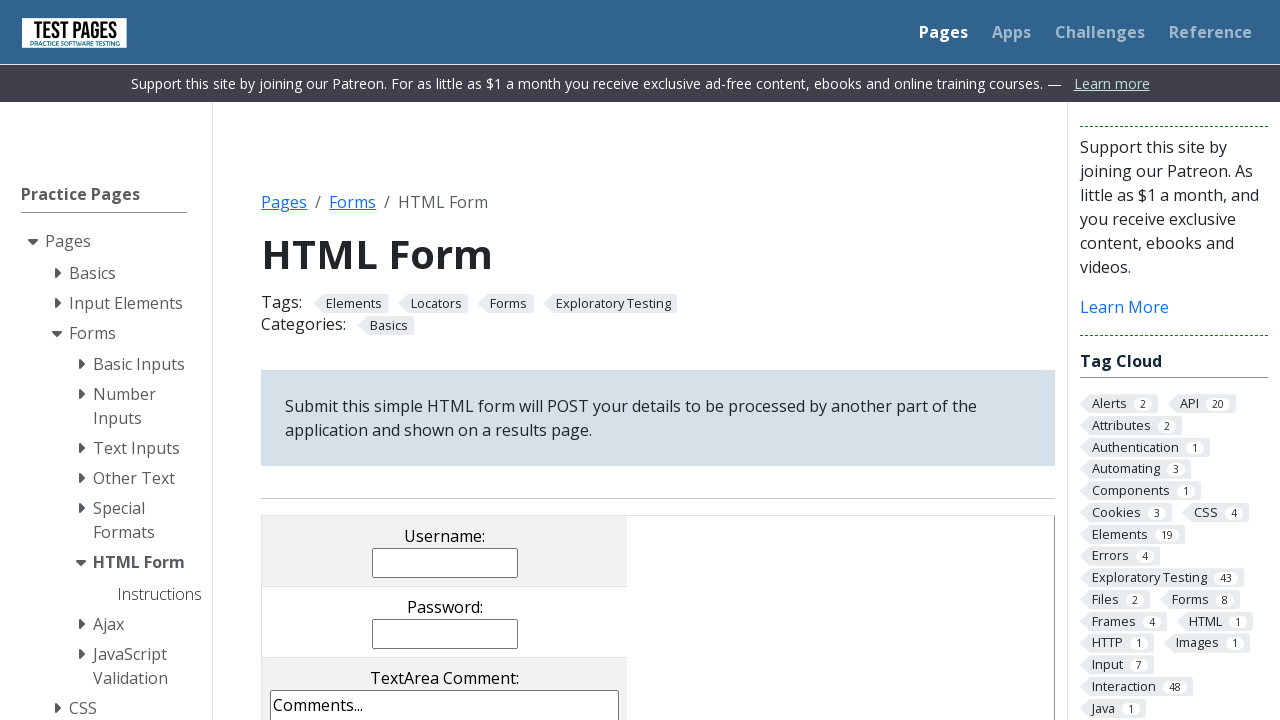

Filled username field with 'Evgeniia' on input[name='username']
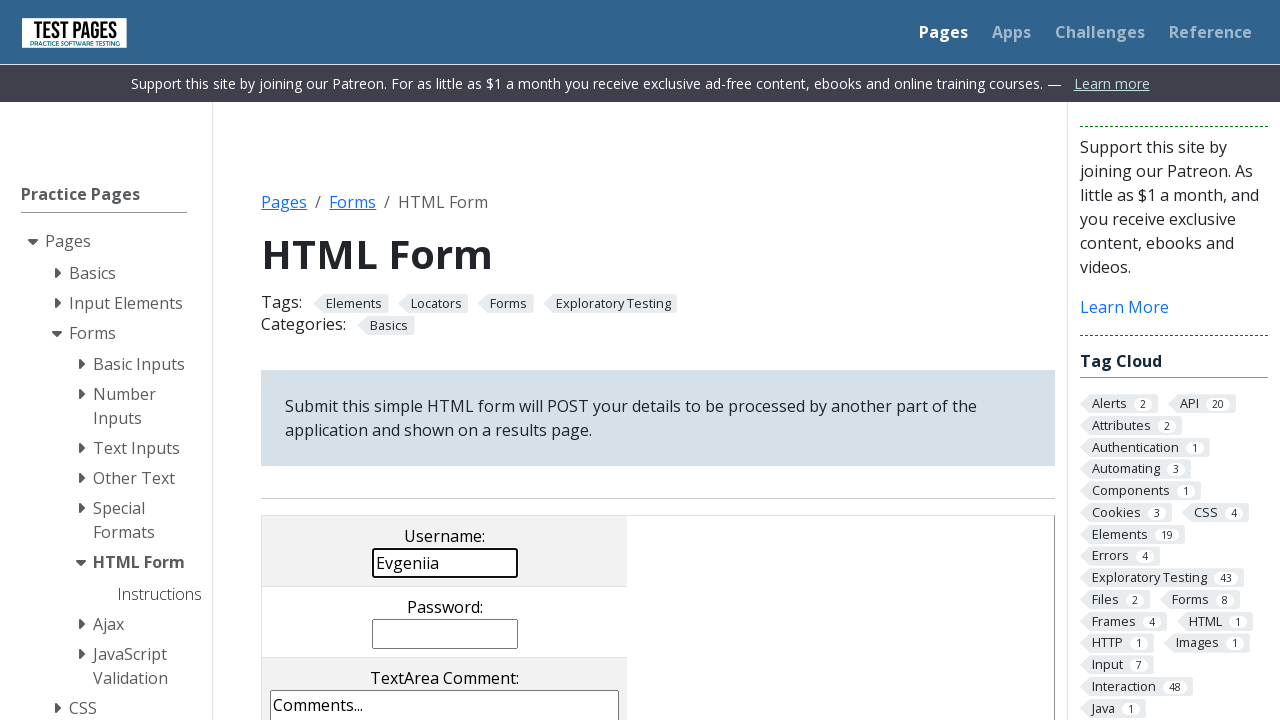

Clicked submit button at (504, 360) on input[value='submit']
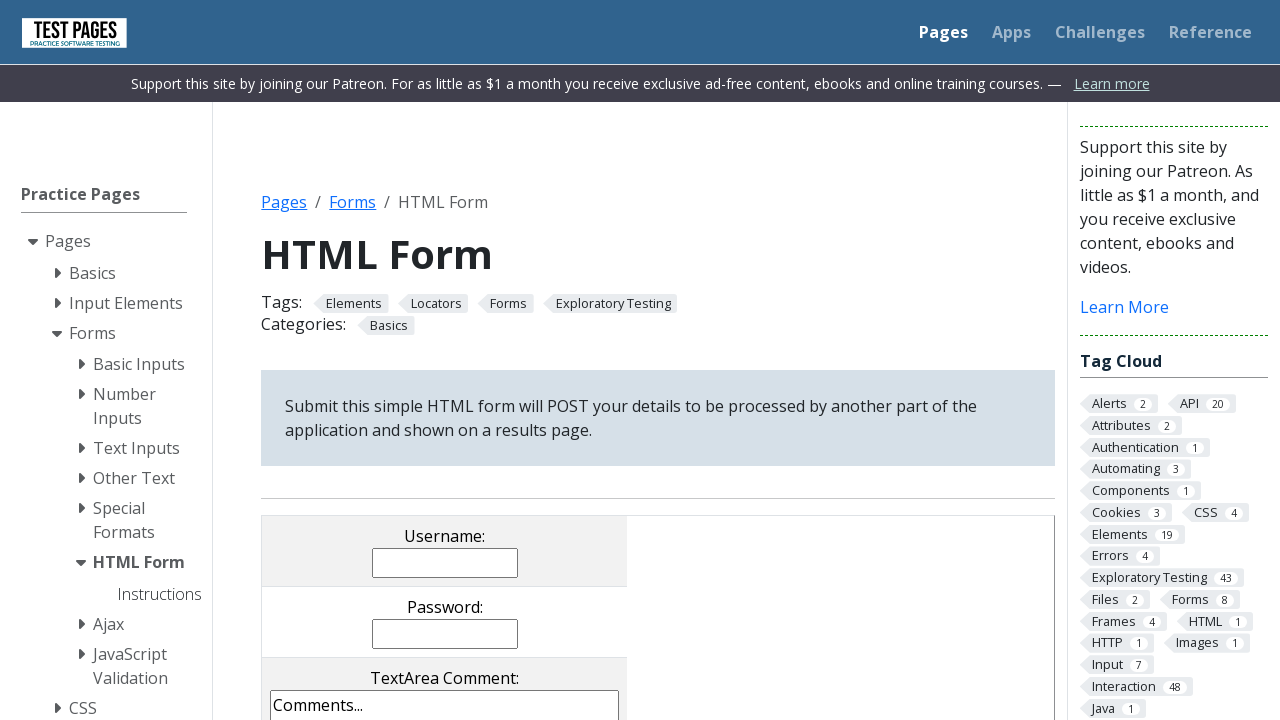

Username value displayed in result element
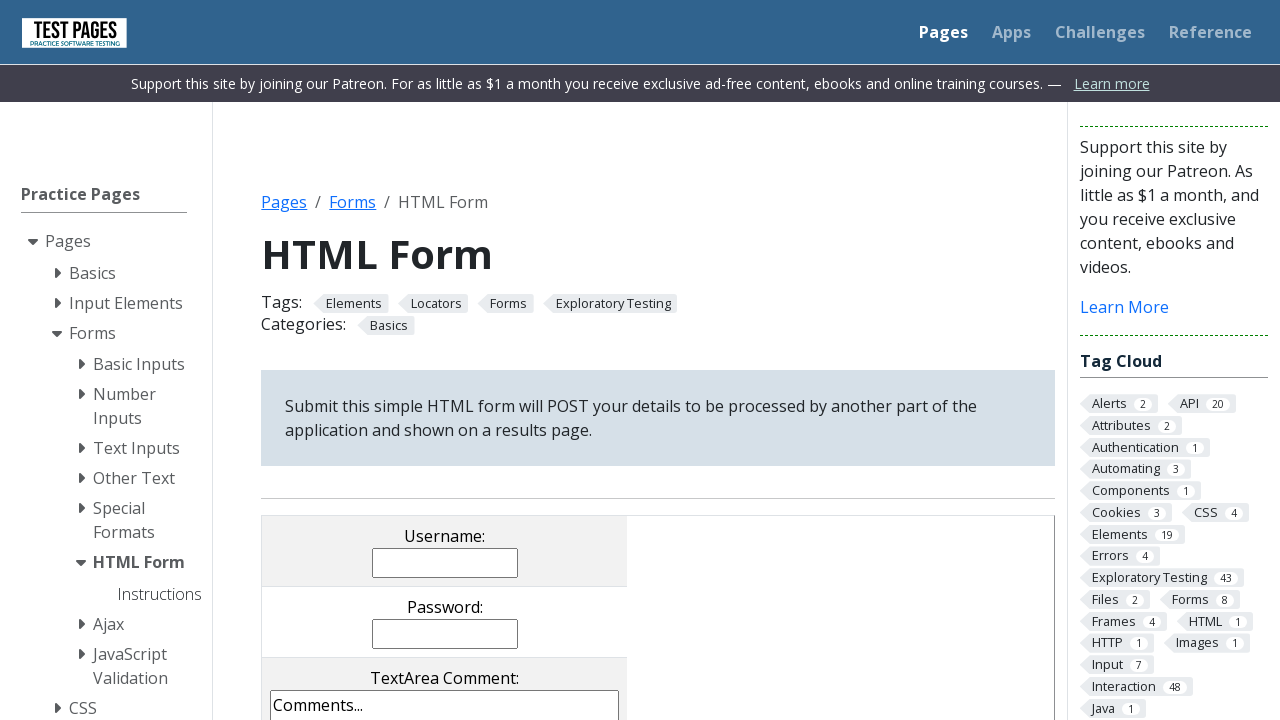

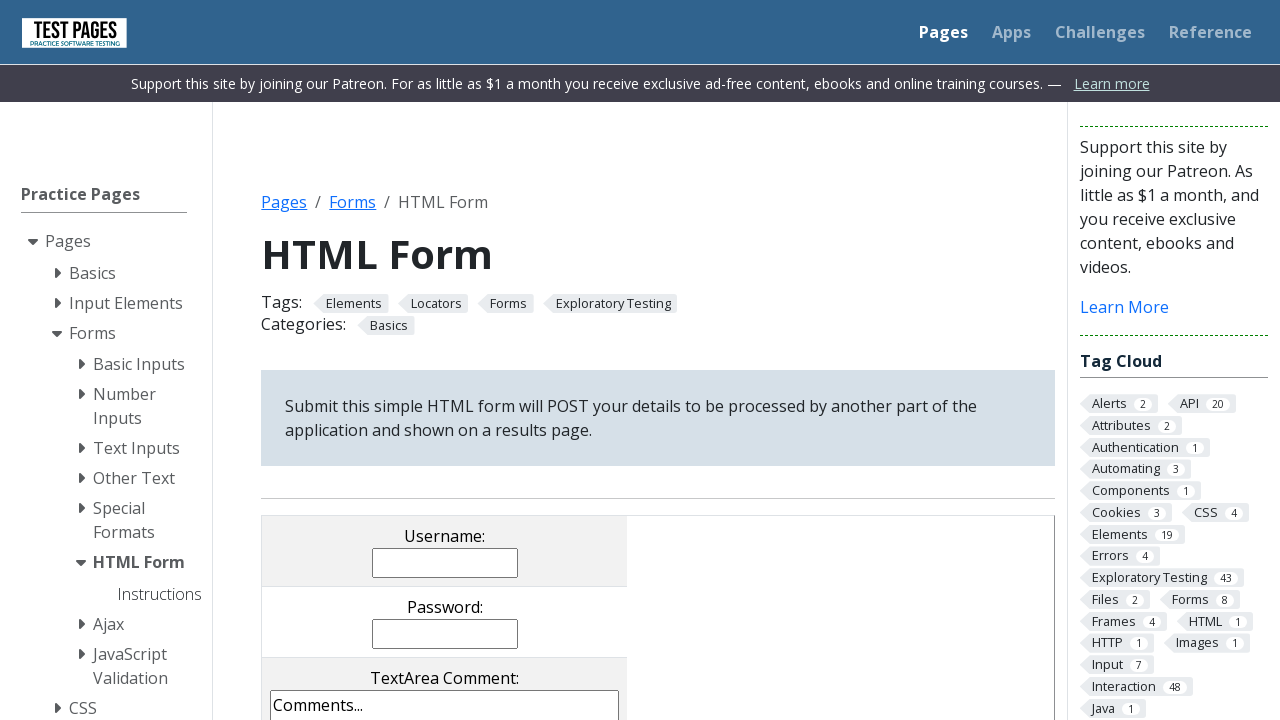